Navigates to Gmail and clicks the "Terms" link in the footer

Starting URL: https://gmail.com

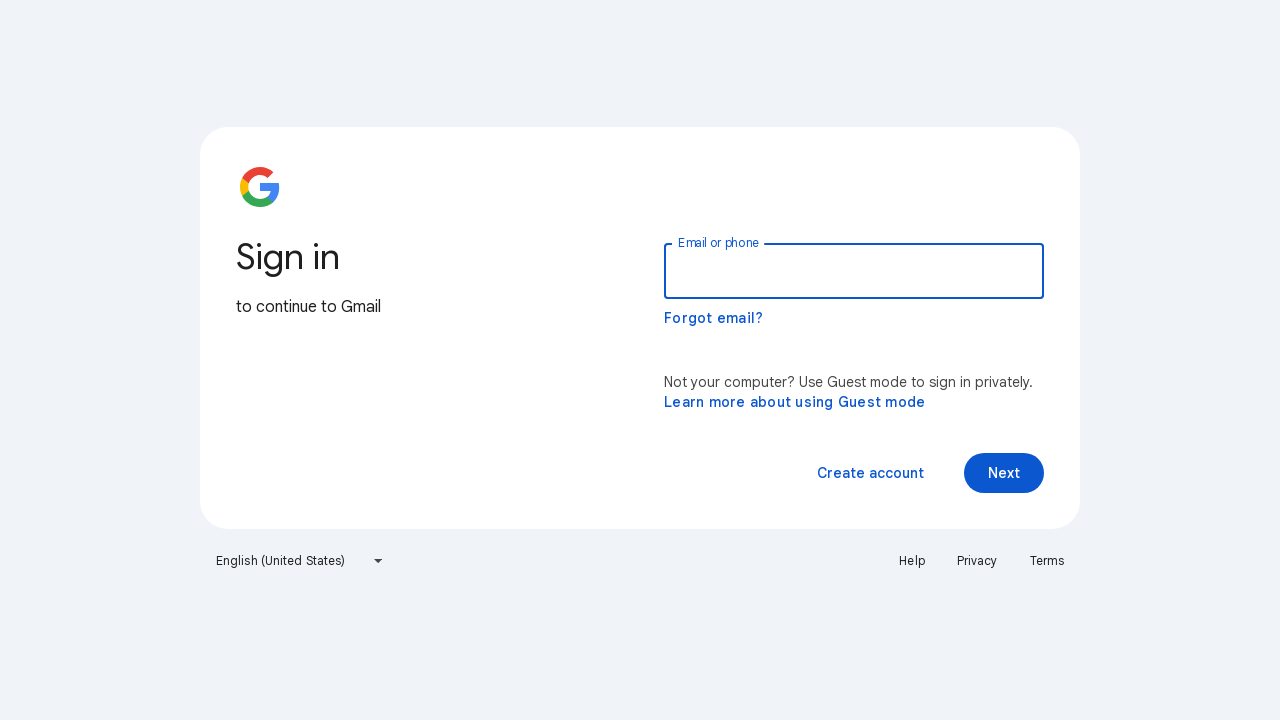

Waited for Gmail page to load (domcontentloaded)
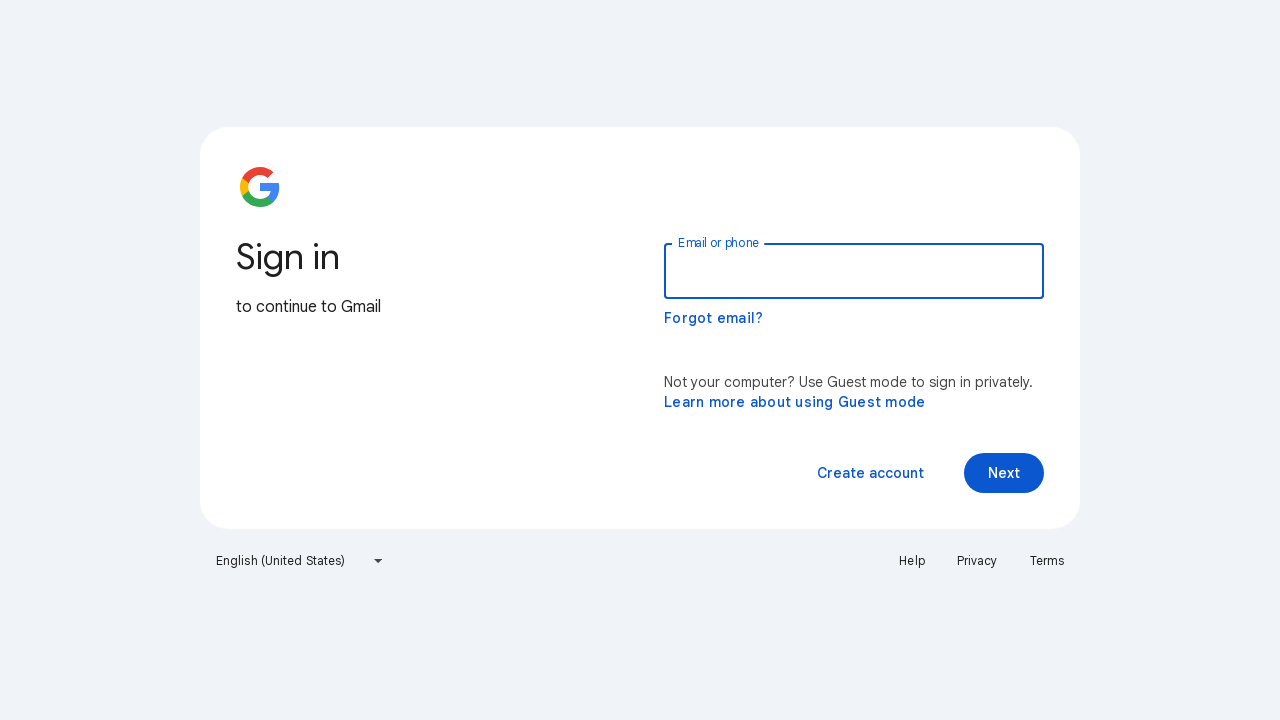

Clicked the 'Terms' link in the footer at (1047, 561) on a:has-text('Terms')
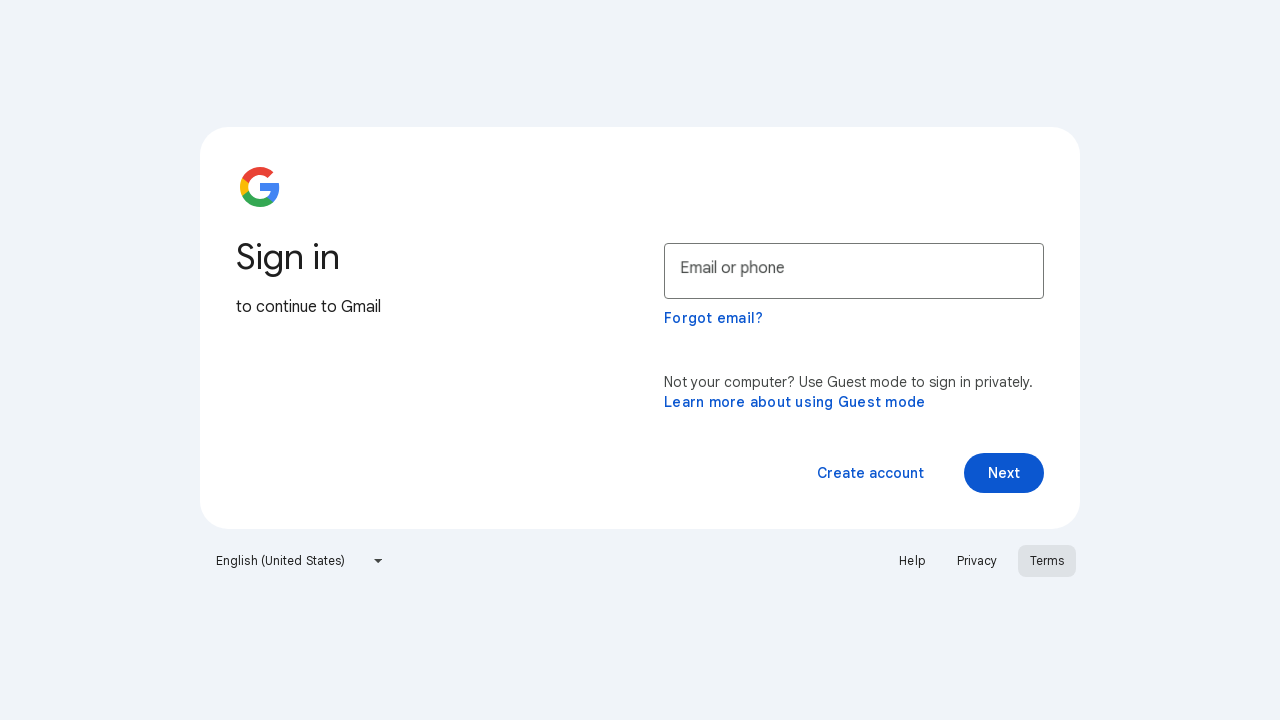

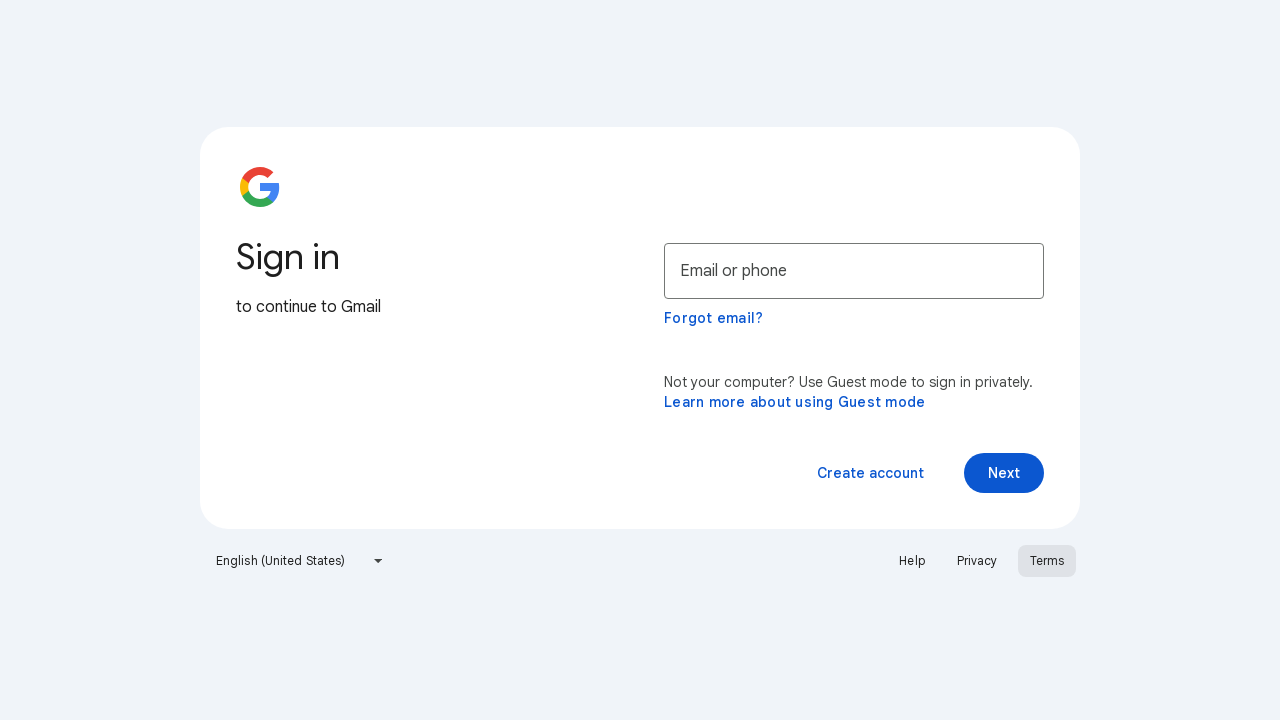